Tests an explicit wait scenario where the script waits for a house price to decrease to $100, then clicks a "Book" button, solves a math captcha by calculating a logarithmic function, and submits the answer.

Starting URL: http://suninjuly.github.io/explicit_wait2.html

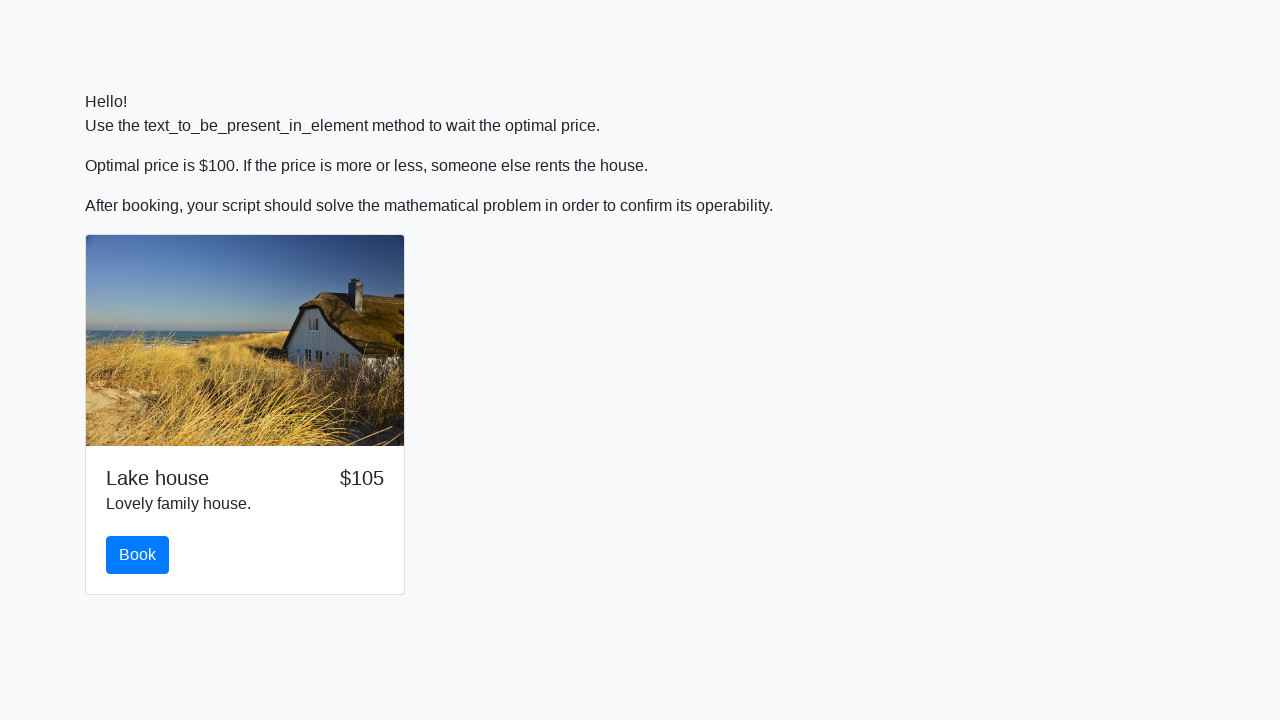

Waited for house price to decrease to $100
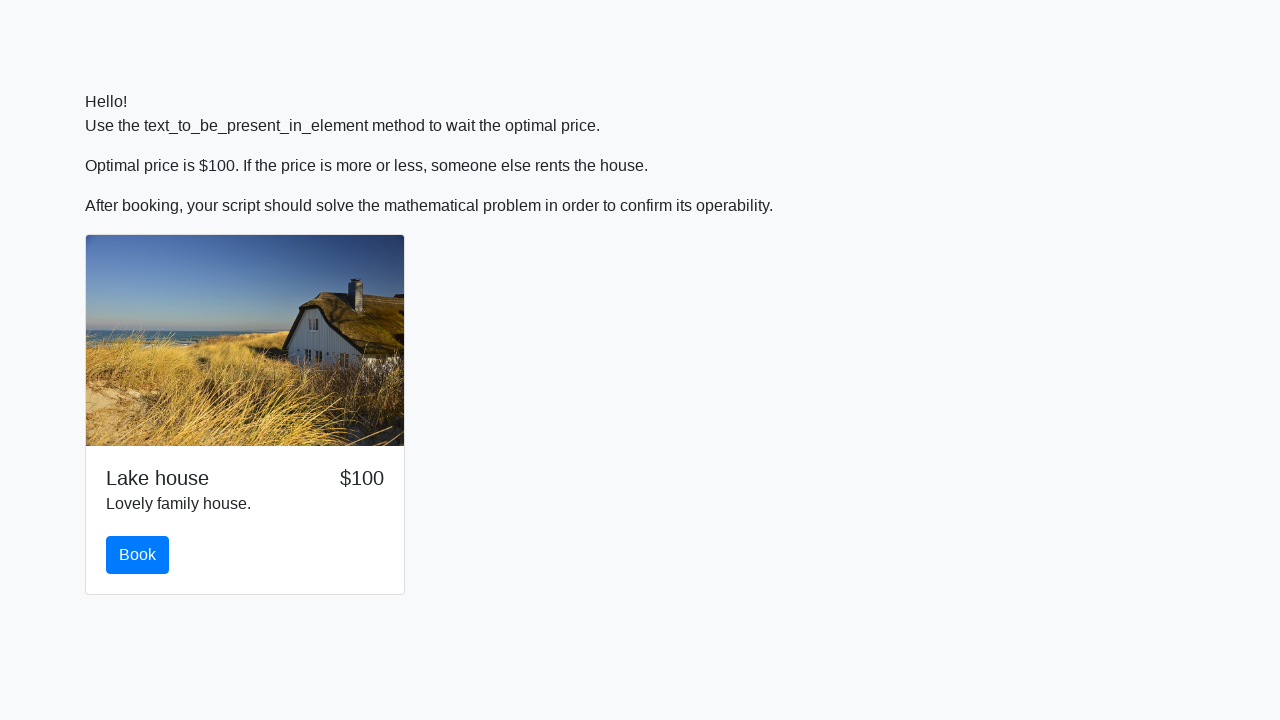

Clicked the Book button at (138, 555) on #book
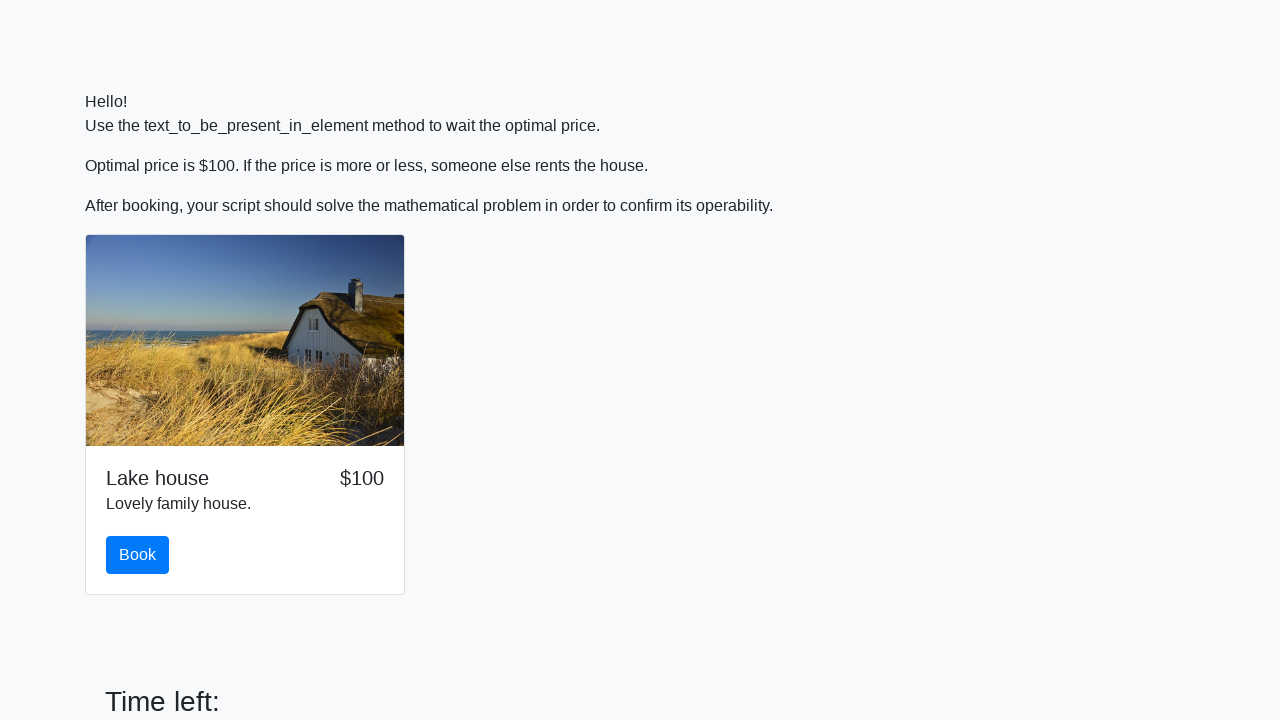

Retrieved captcha input value
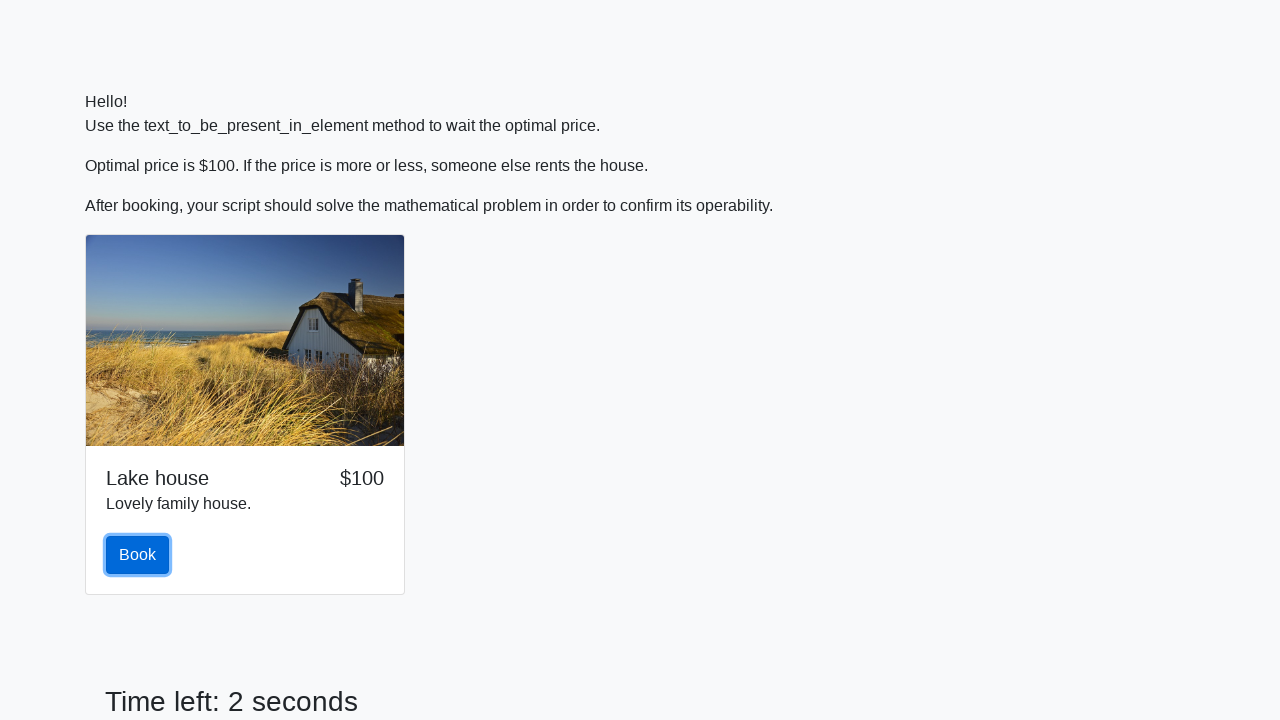

Calculated logarithmic function result for captcha
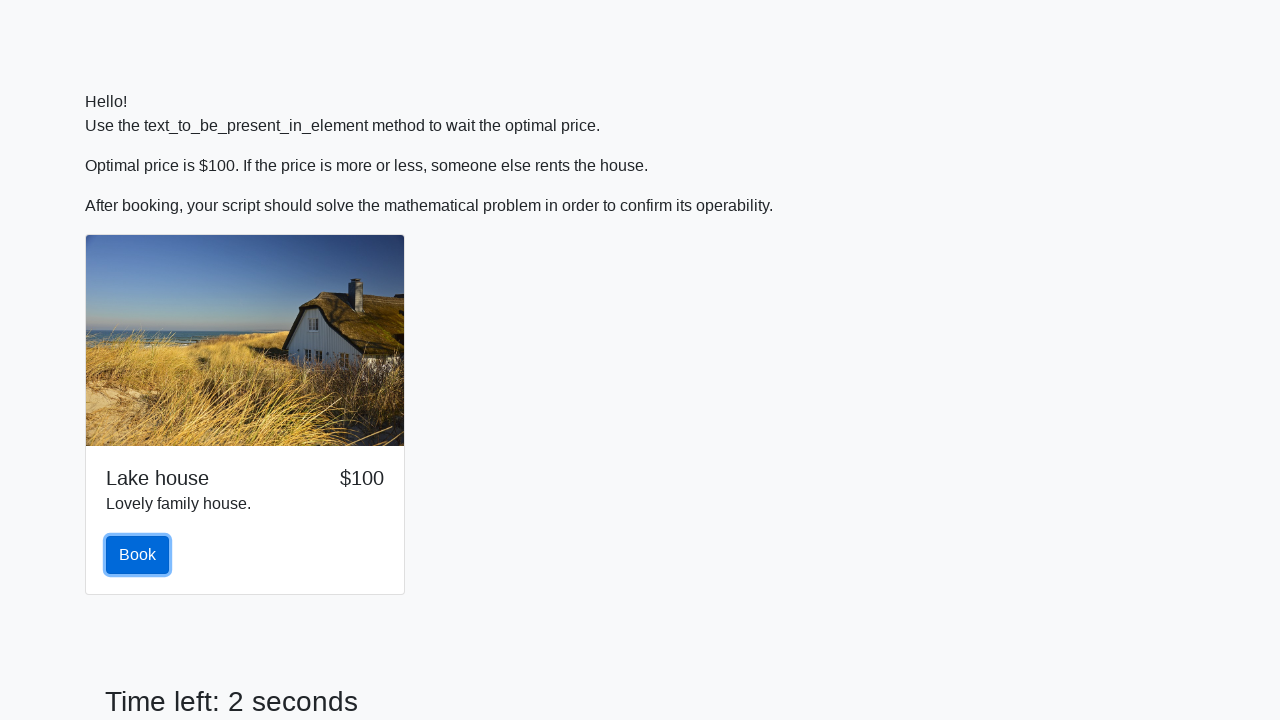

Filled in the captcha answer on #answer
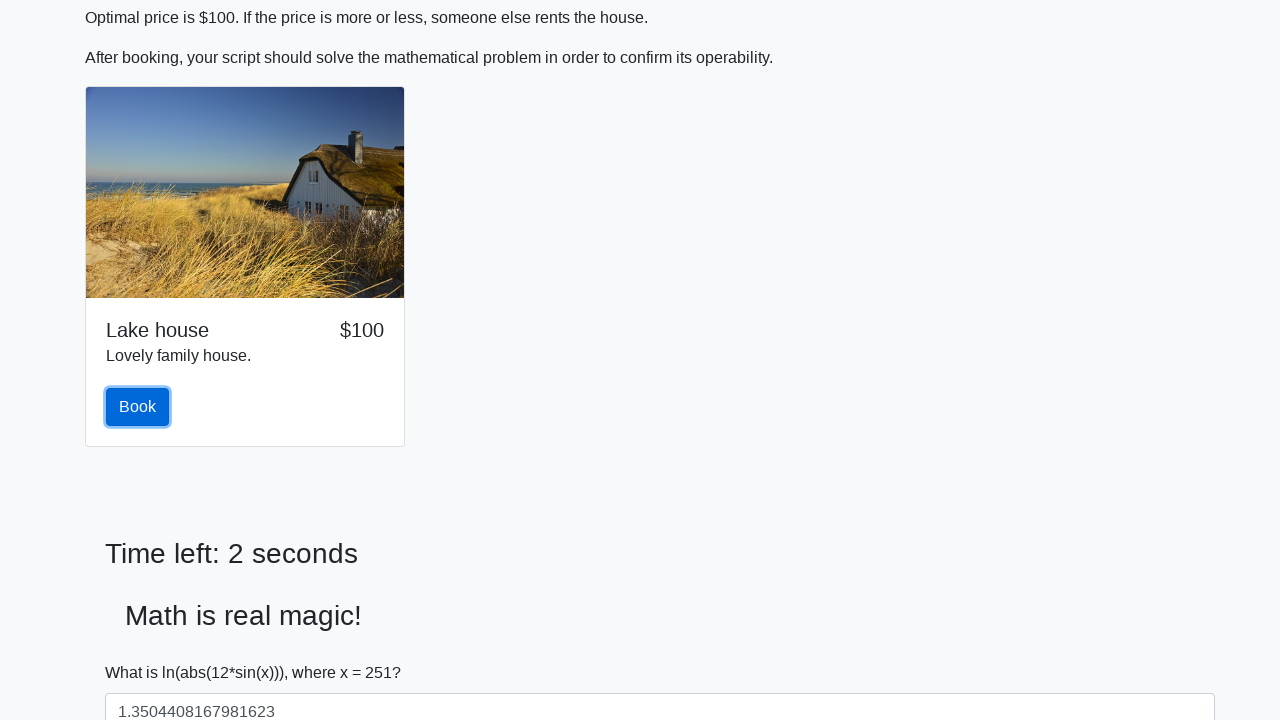

Submitted the form with captcha answer at (143, 651) on [type='submit']
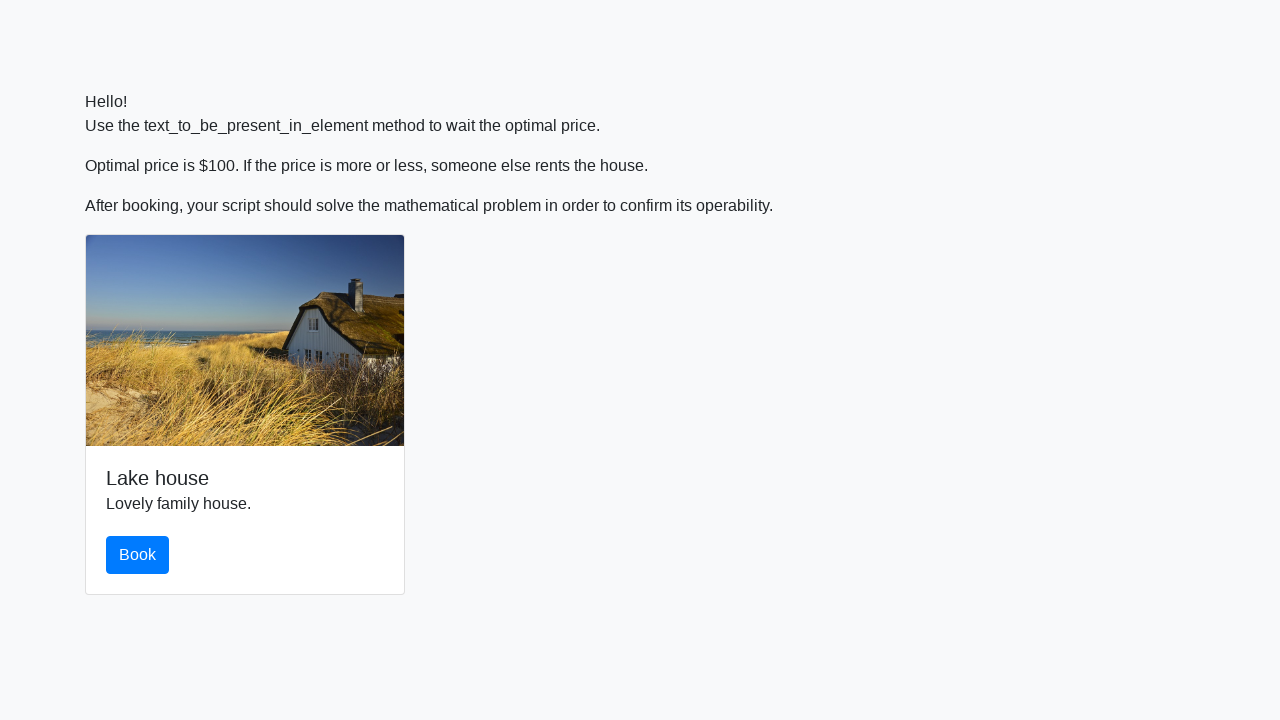

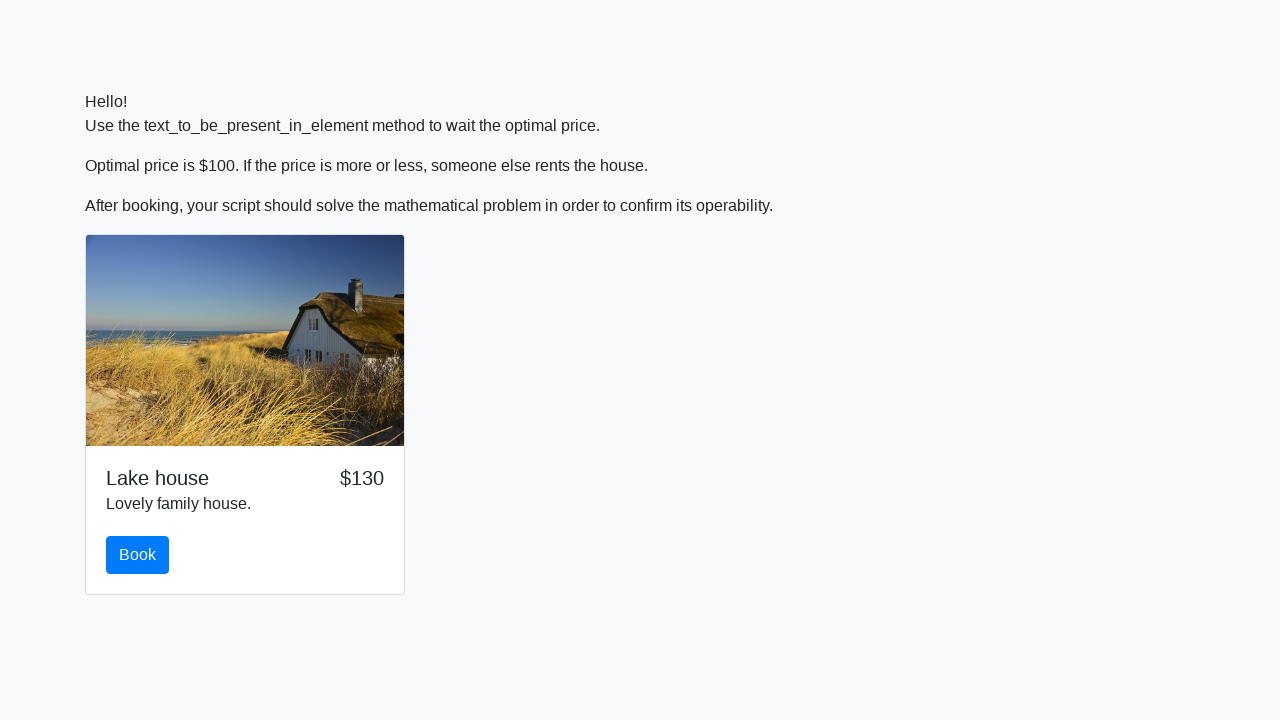